Tests file upload functionality on a contact form by locating a file input element and verifying it is enabled for upload interaction

Starting URL: https://www.mycontactform.com/samples.php?lerr=3

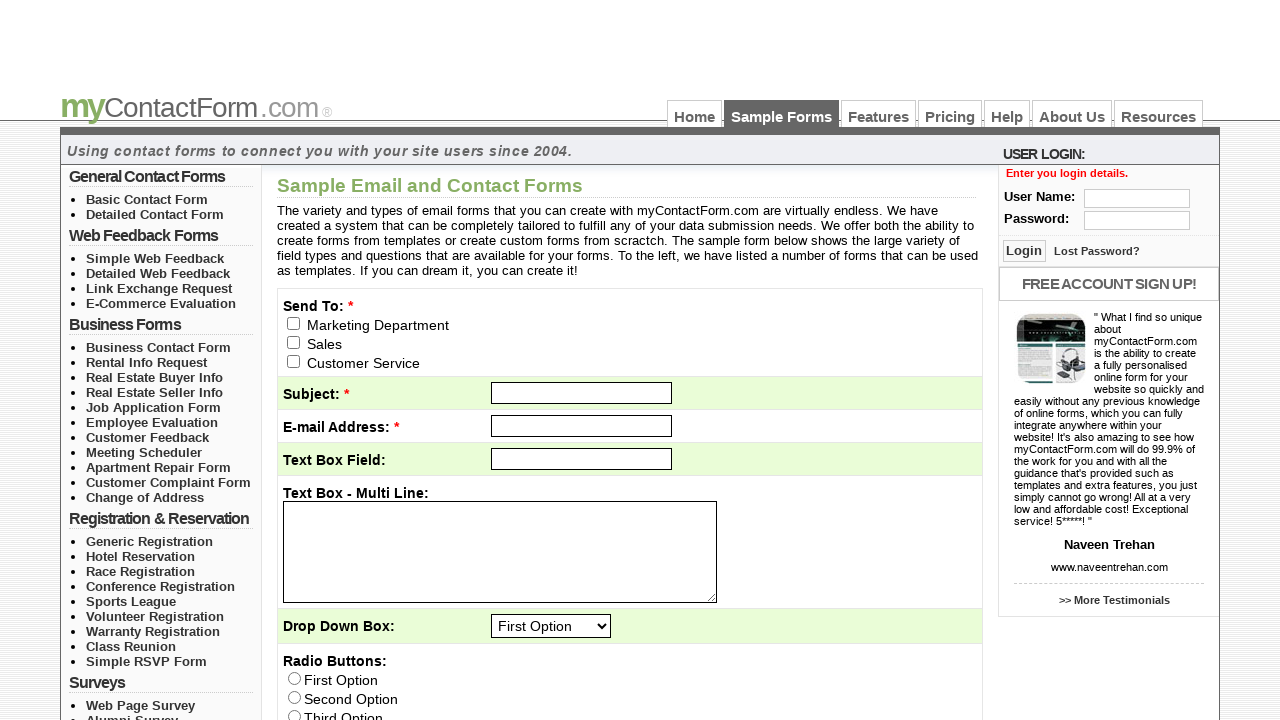

Navigated to contact form page
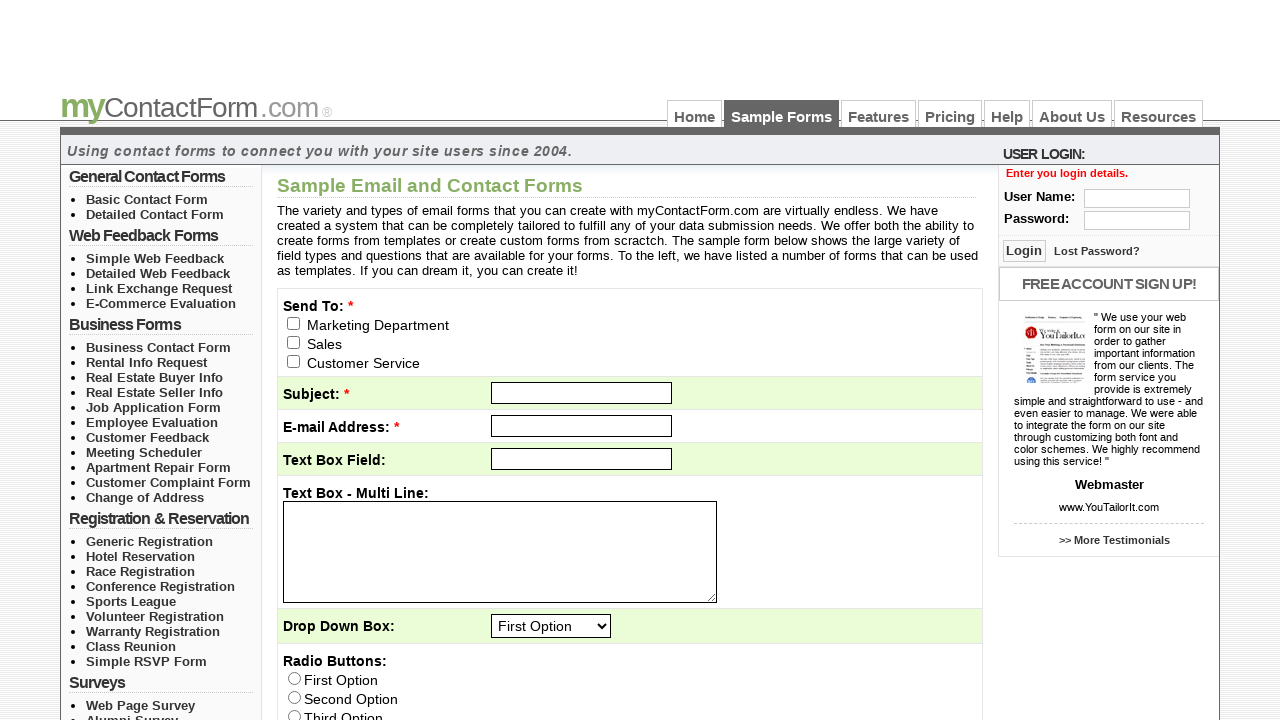

Located file upload input element with id 'attach4589'
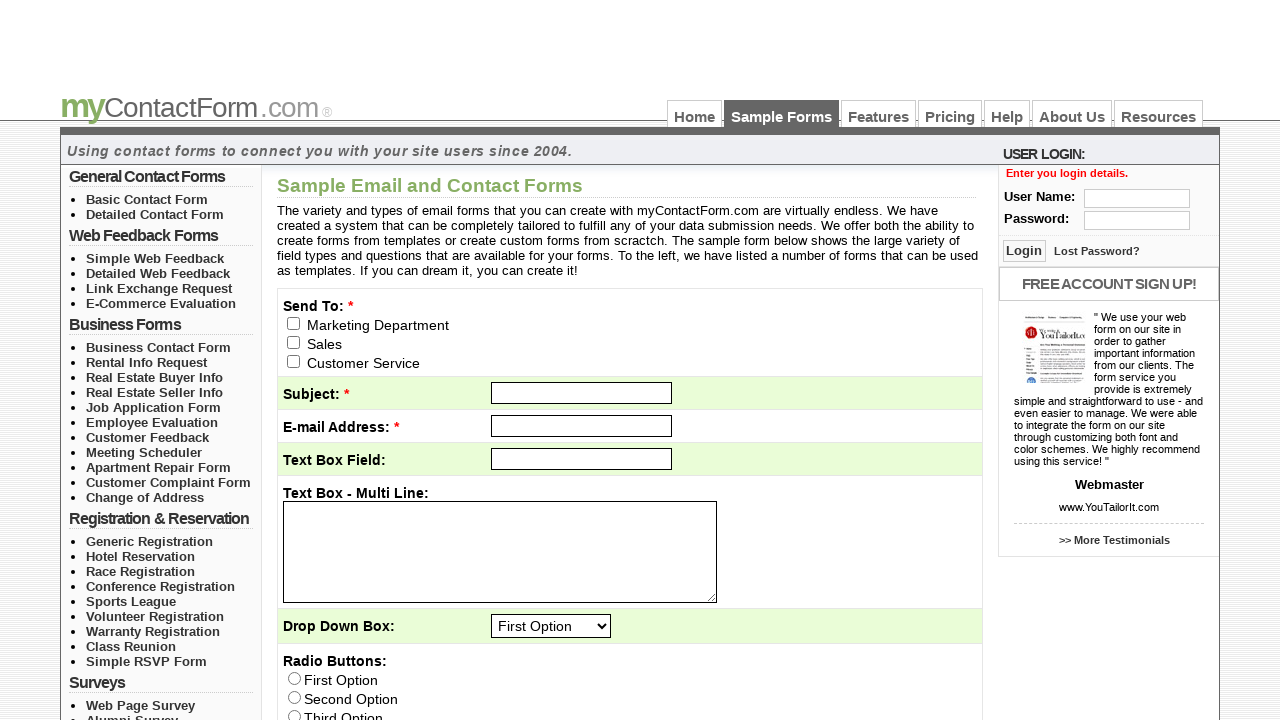

File upload input element is attached to DOM
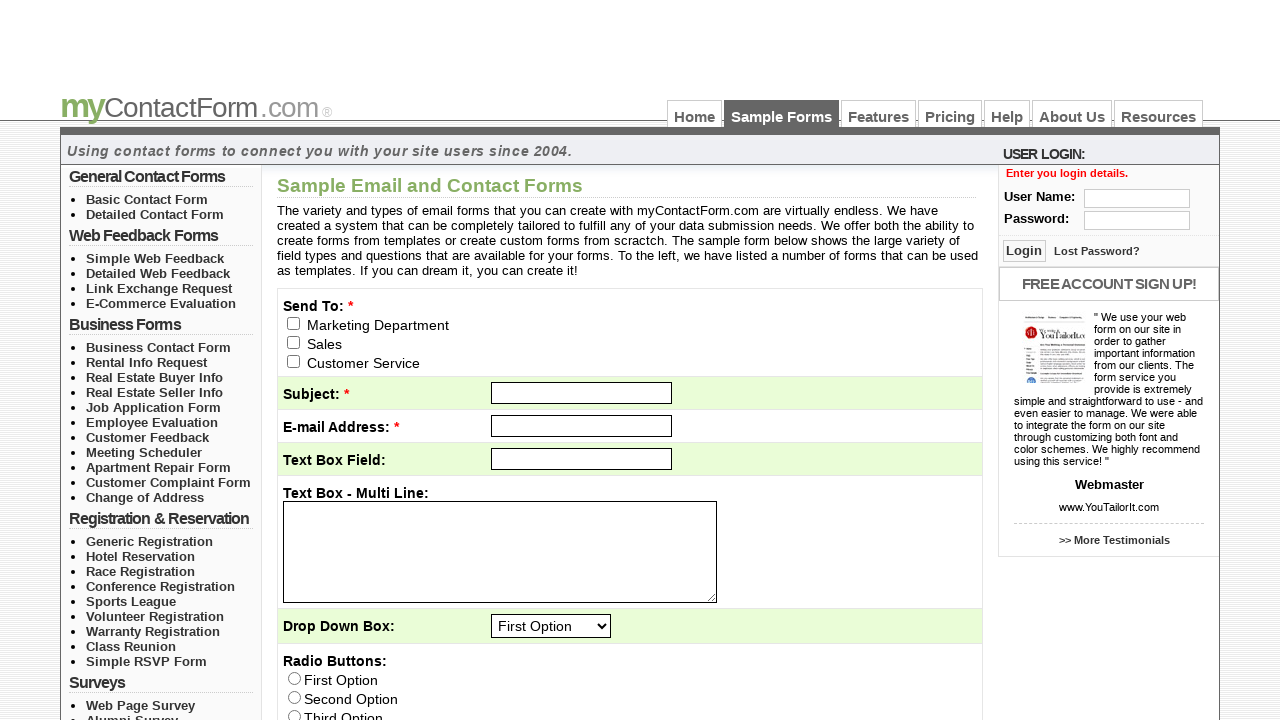

Verified file upload input is enabled
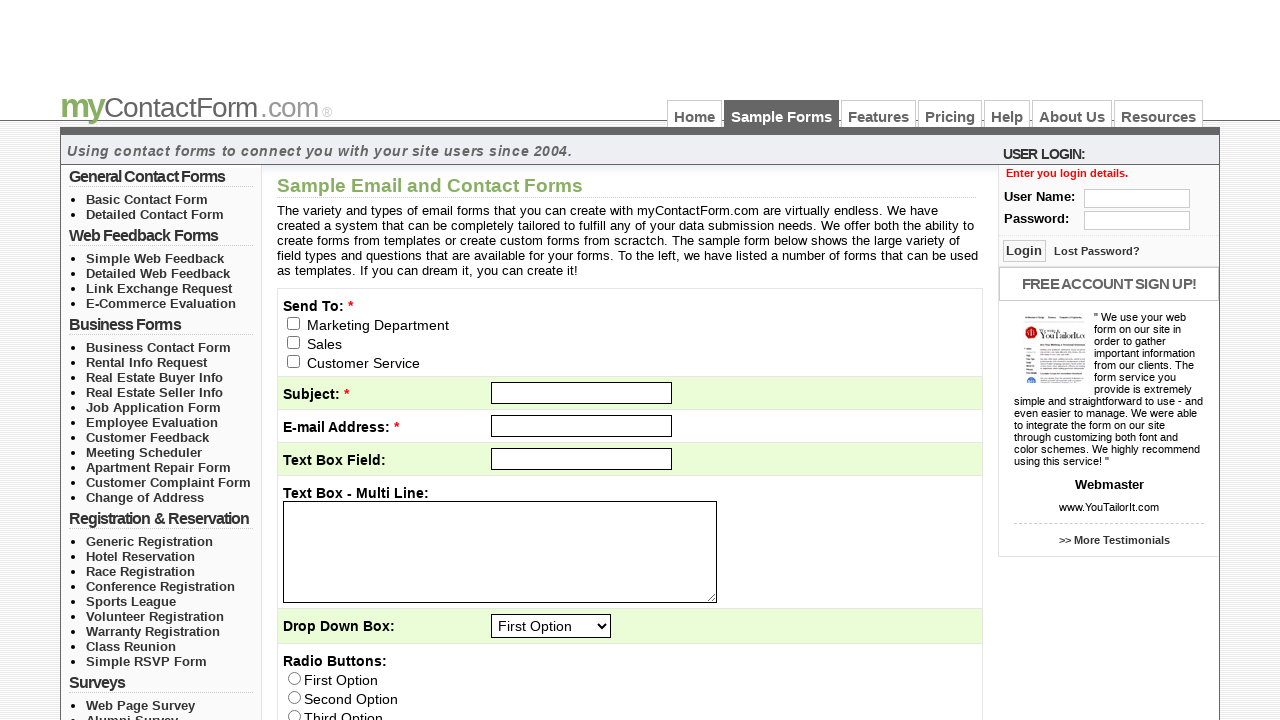

File upload input element is ready for interaction
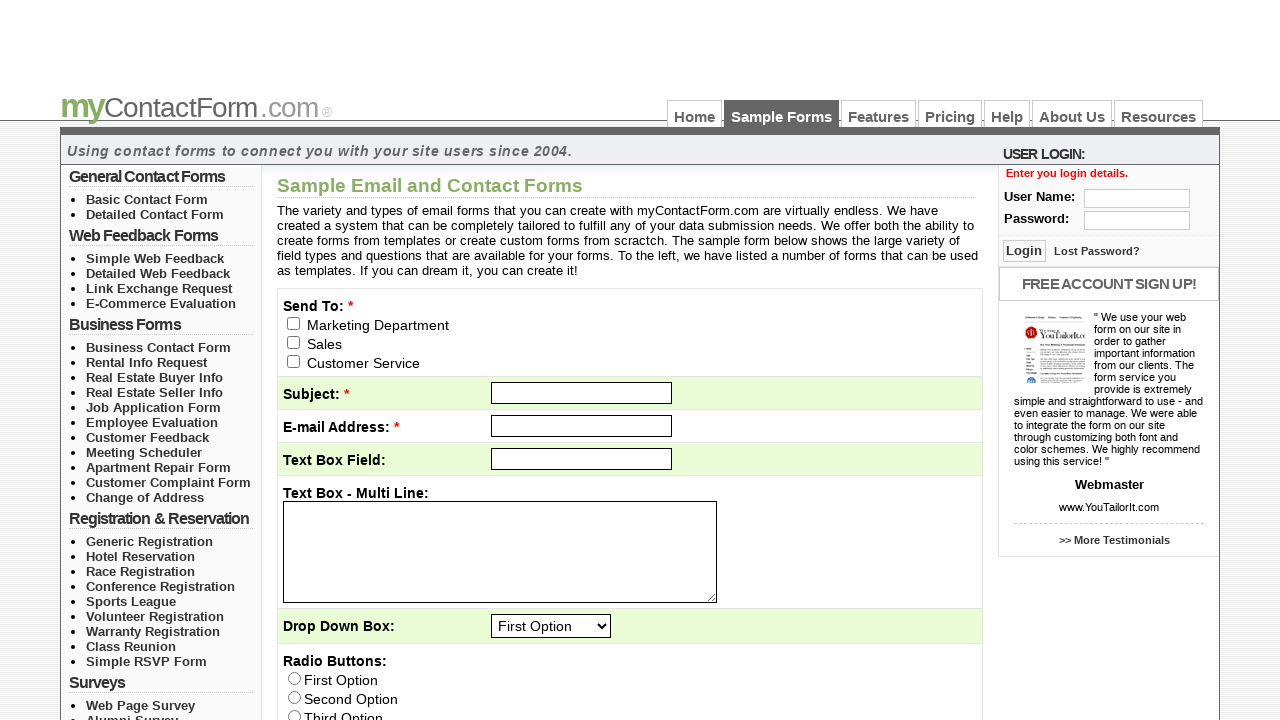

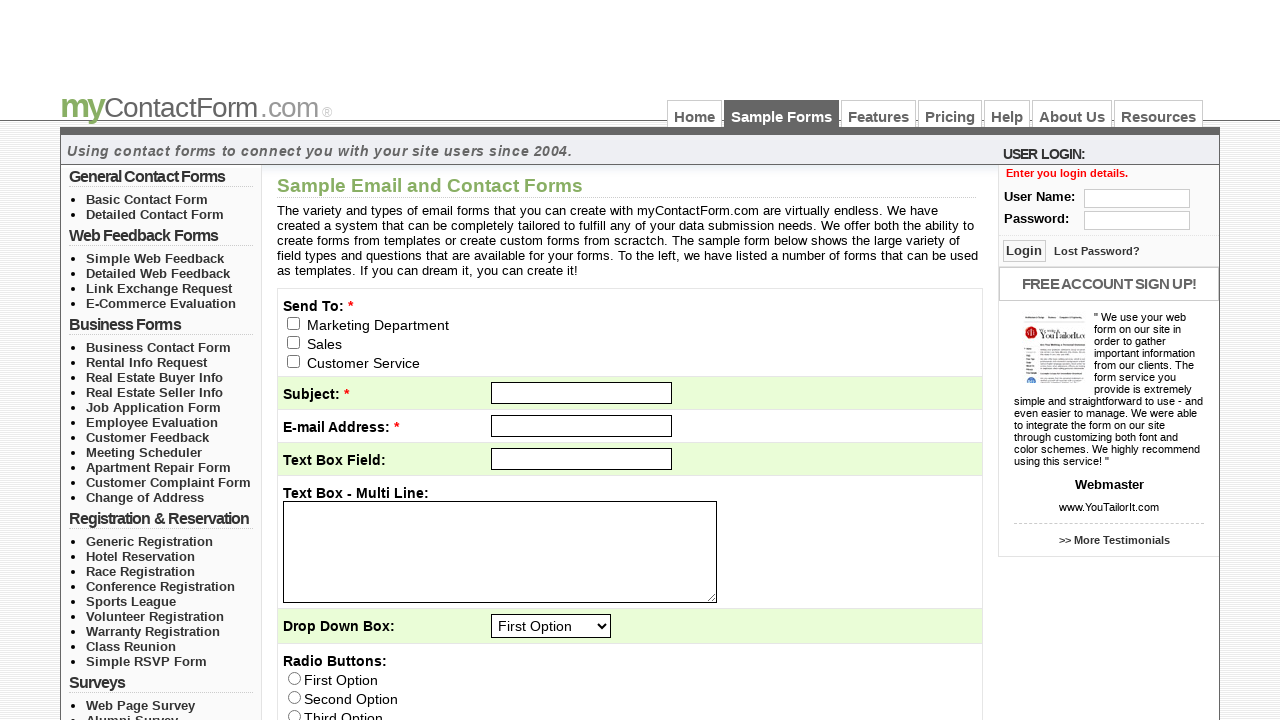